Navigates to nested frames page and accesses content within multiple nested frames to verify frame switching functionality

Starting URL: https://the-internet.herokuapp.com/

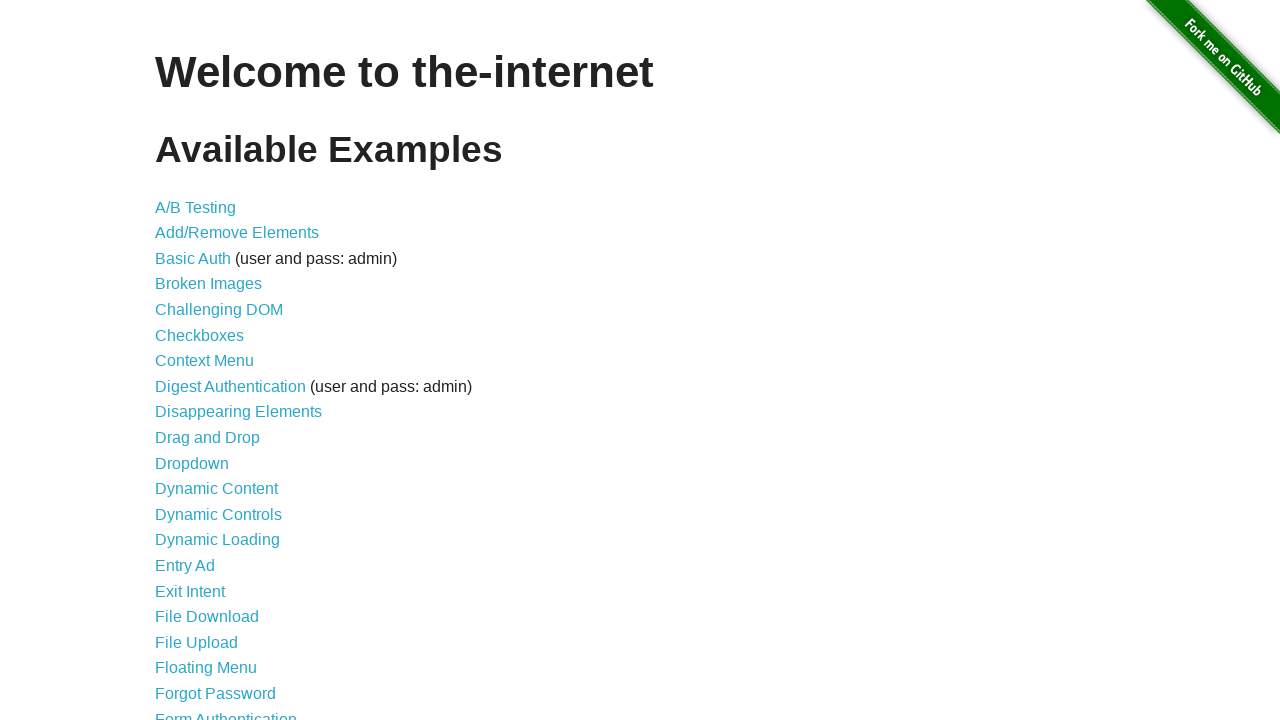

Clicked on Nested Frames link at (210, 395) on text='Nested Frames'
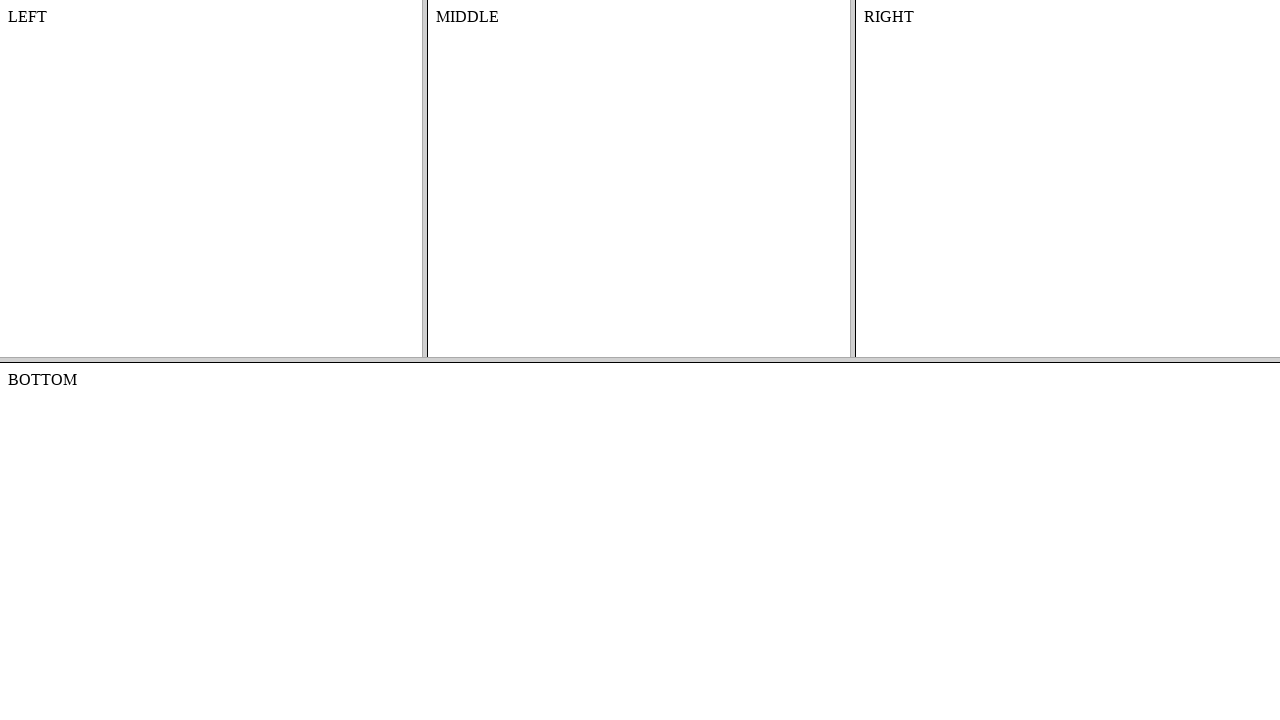

Switched to nested frames (frame-top > frame-middle) and waited for MIDDLE element
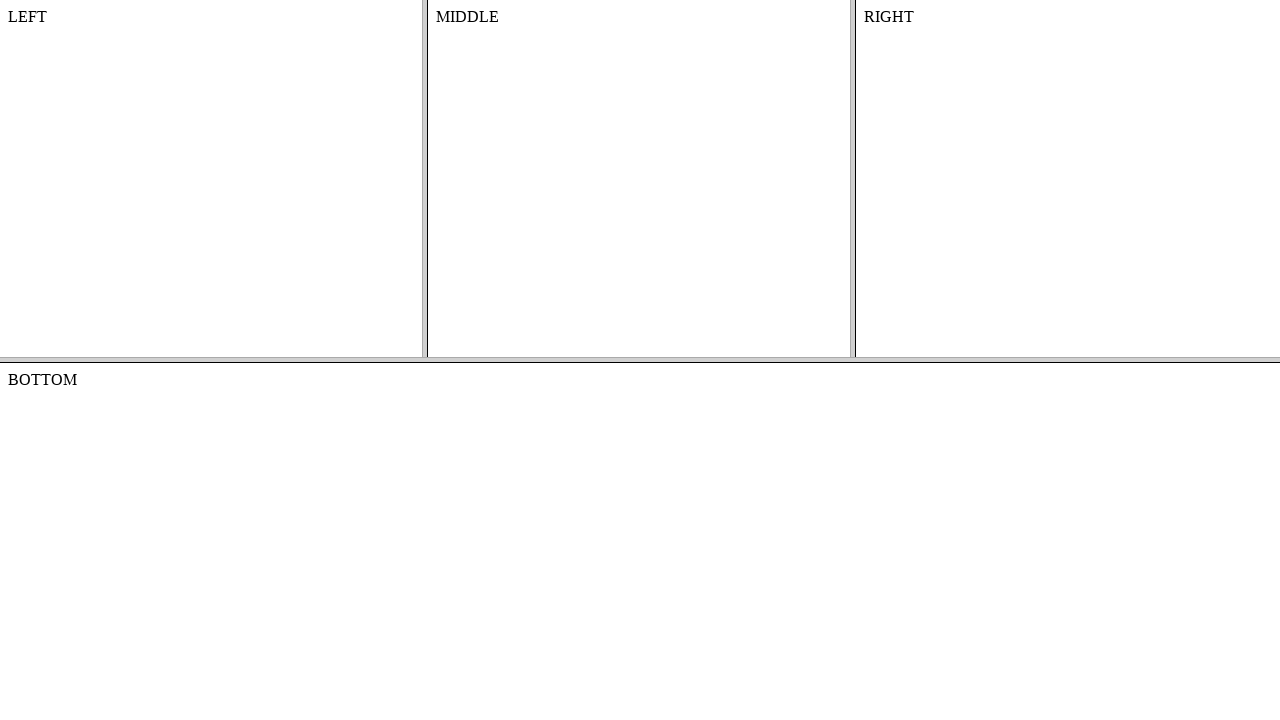

Retrieved text content from nested frame: 'MIDDLE'
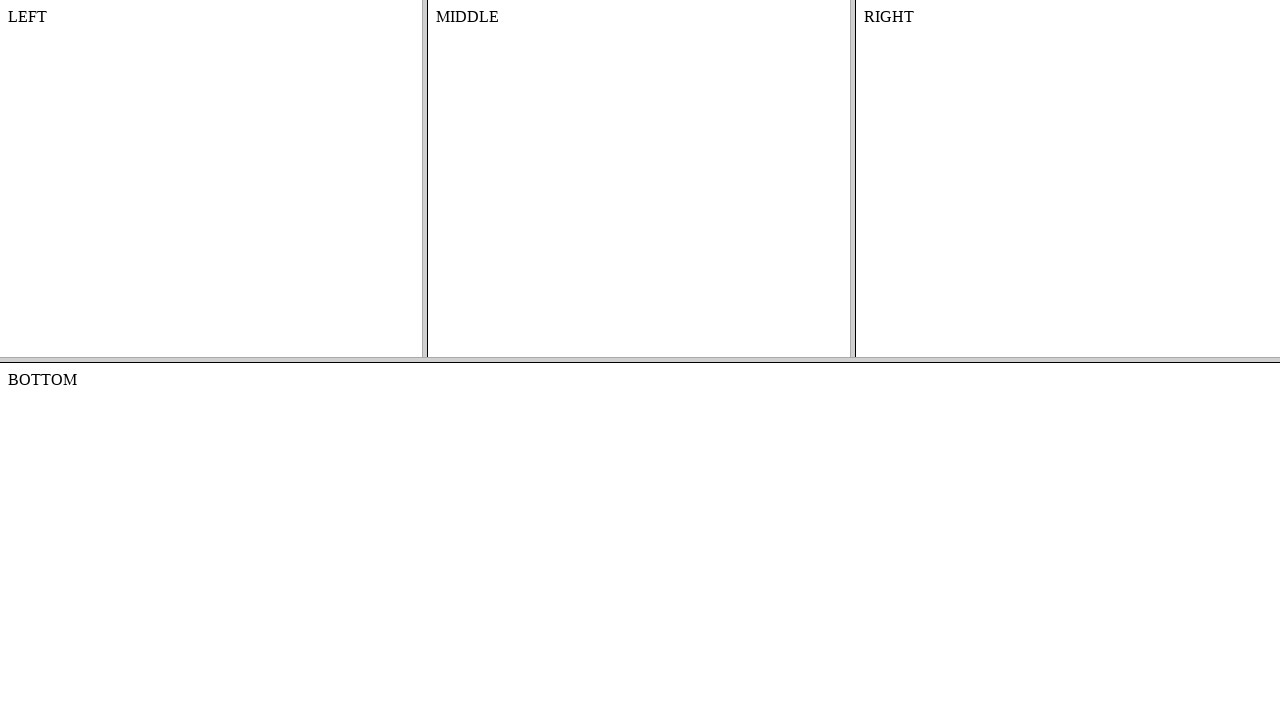

Printed MIDDLE text content: MIDDLE
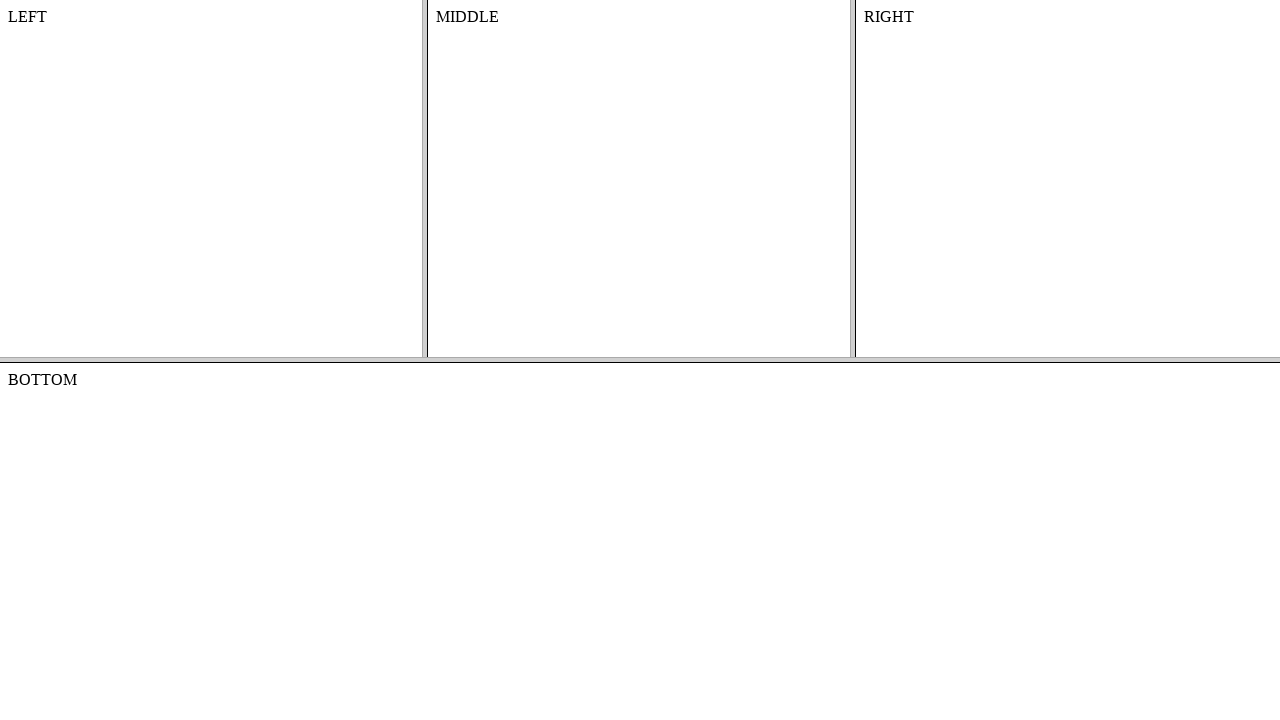

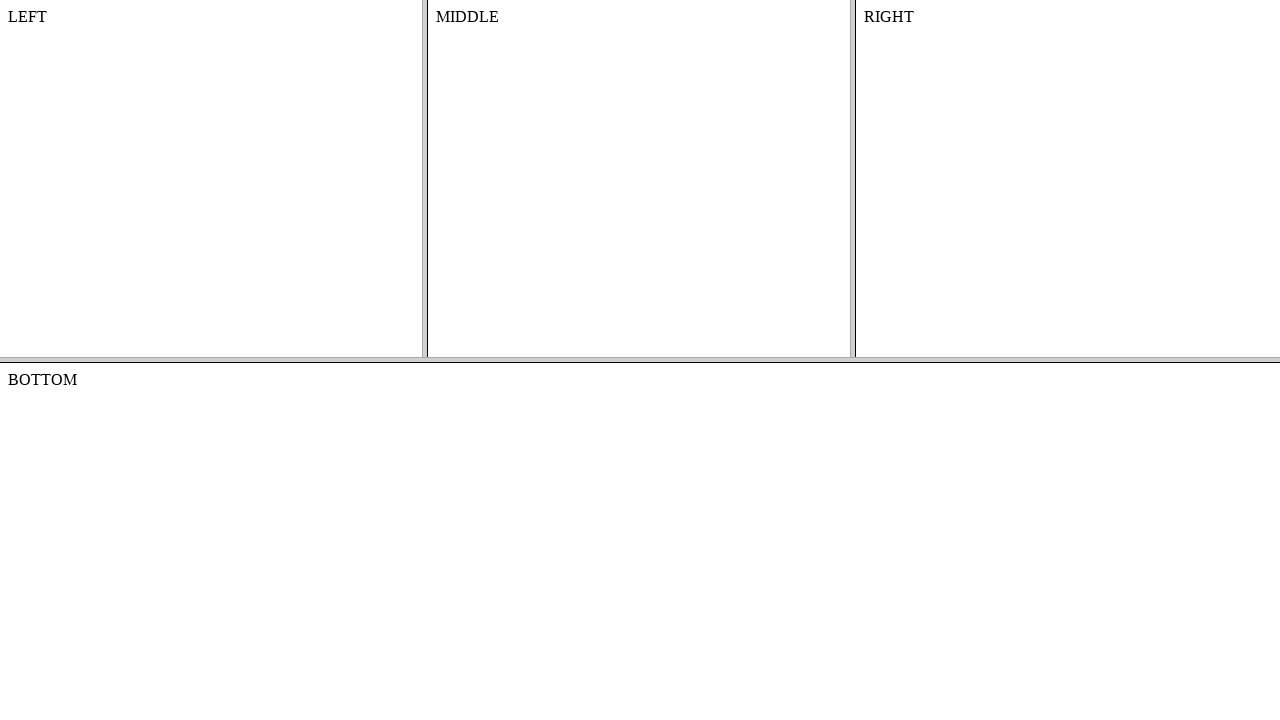